Tests the exit game functionality by starting a game, letting it run briefly, then clicking the exit button and verifying the game over modal appears.

Starting URL: https://shahriar-nehal.github.io/SWE/

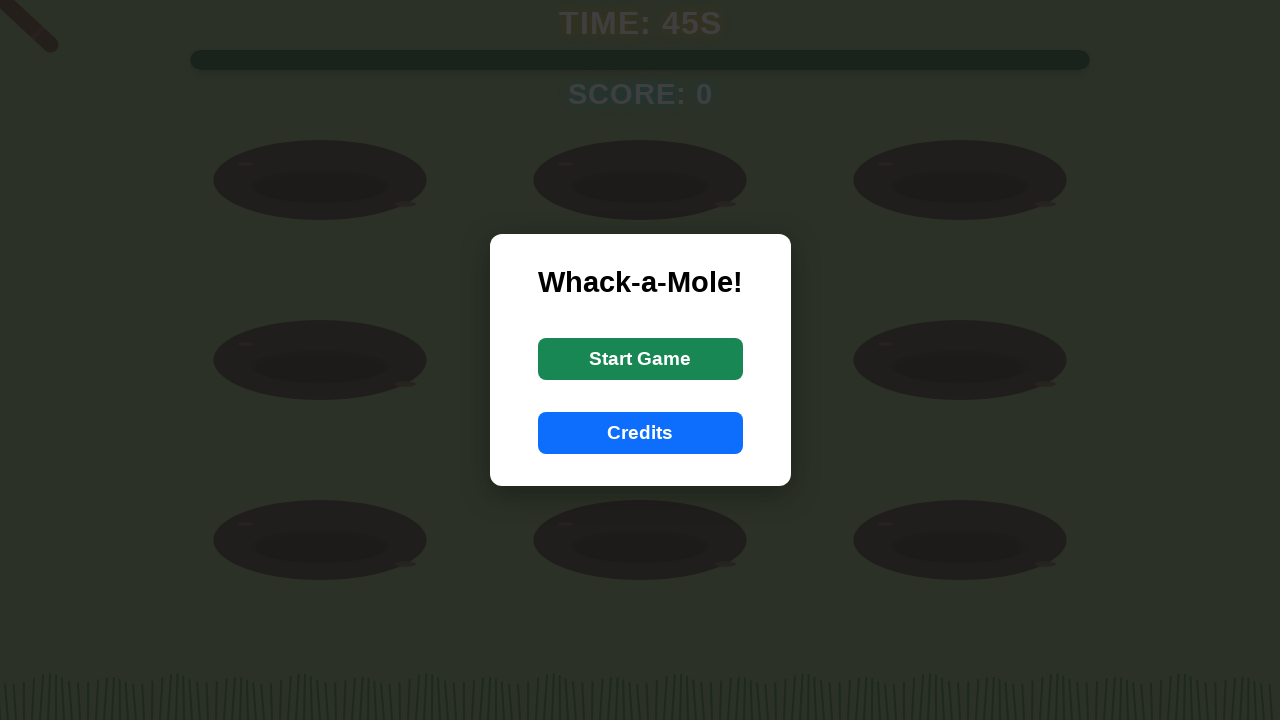

Navigated to game URL
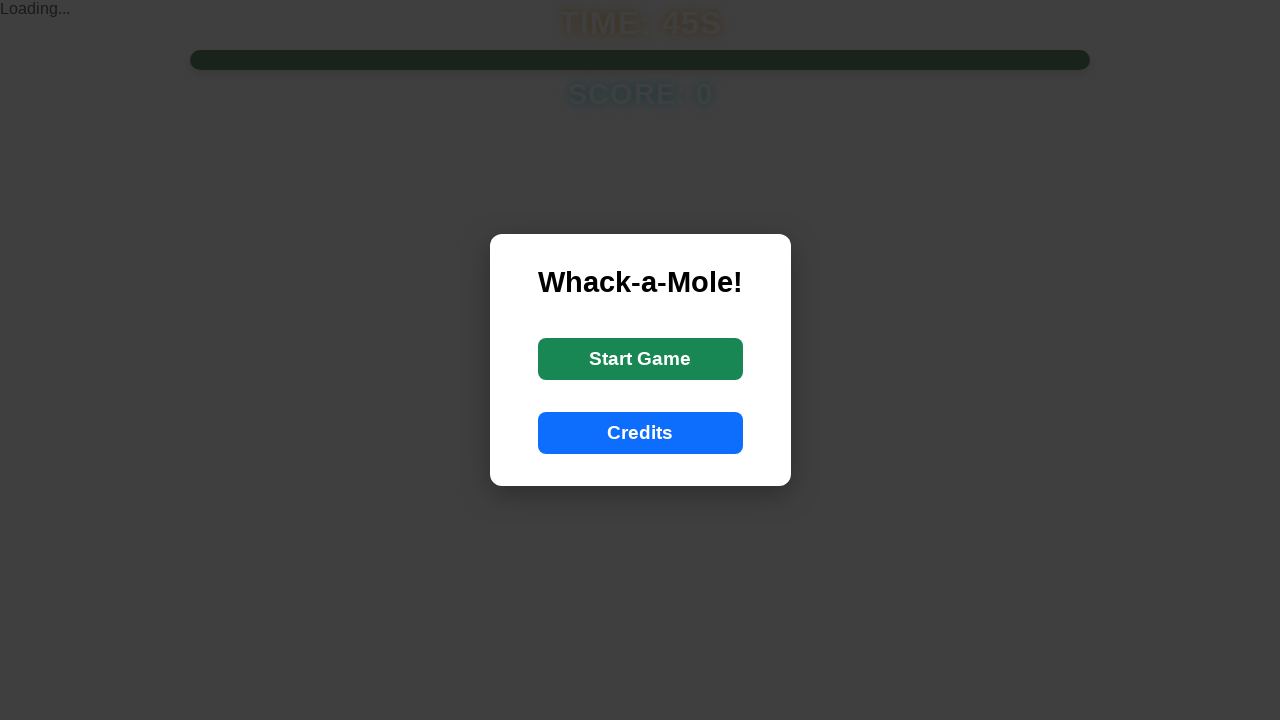

Clicked start game button at (640, 359) on #startButton
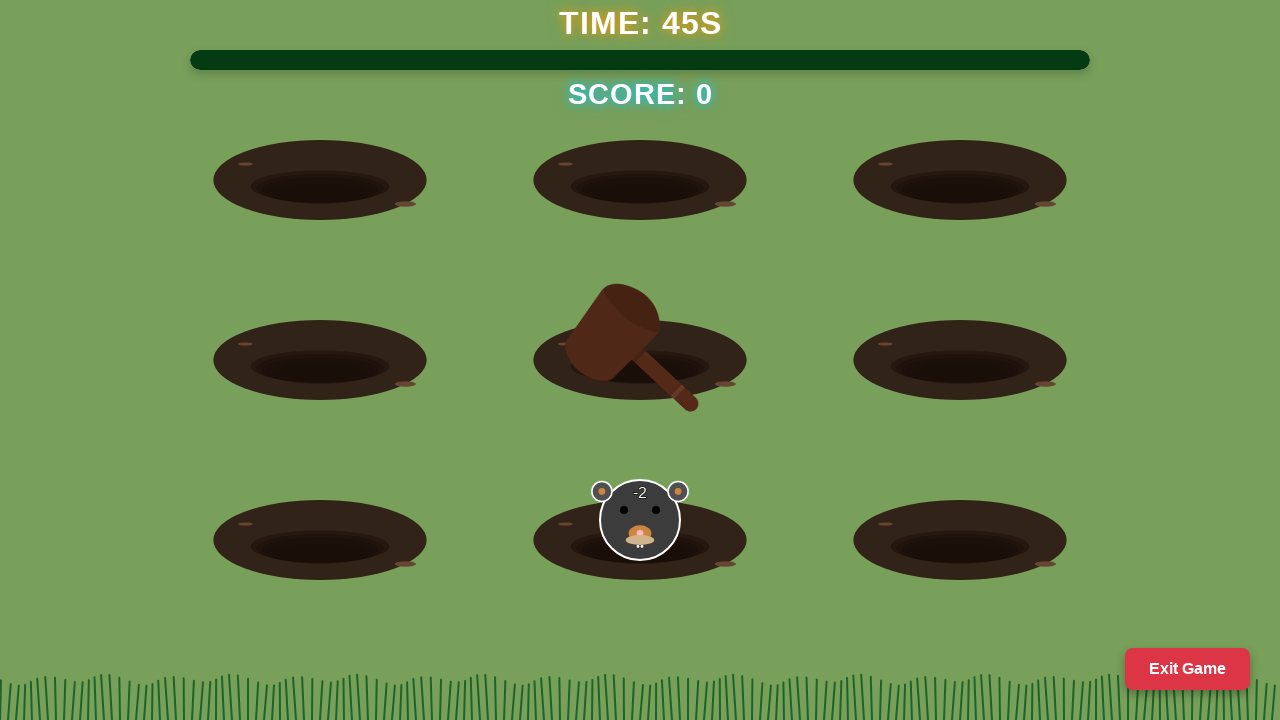

Game canvas appeared
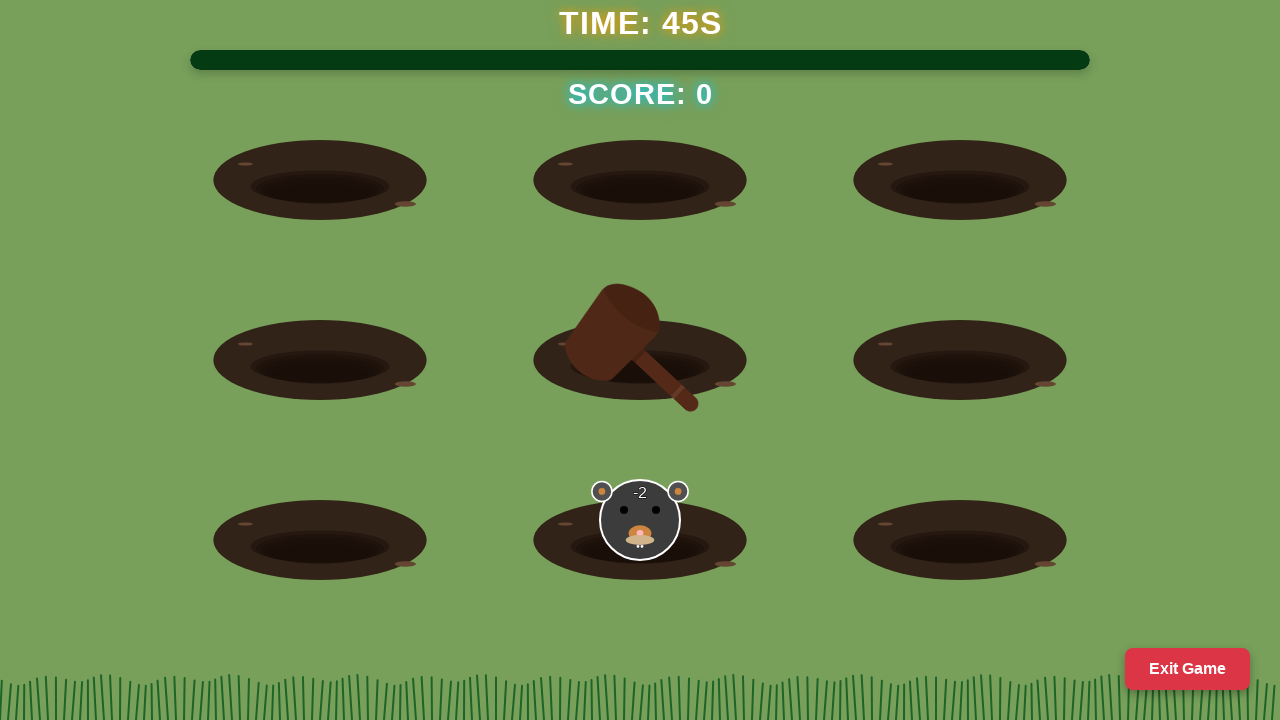

Waited 5 seconds for game to run
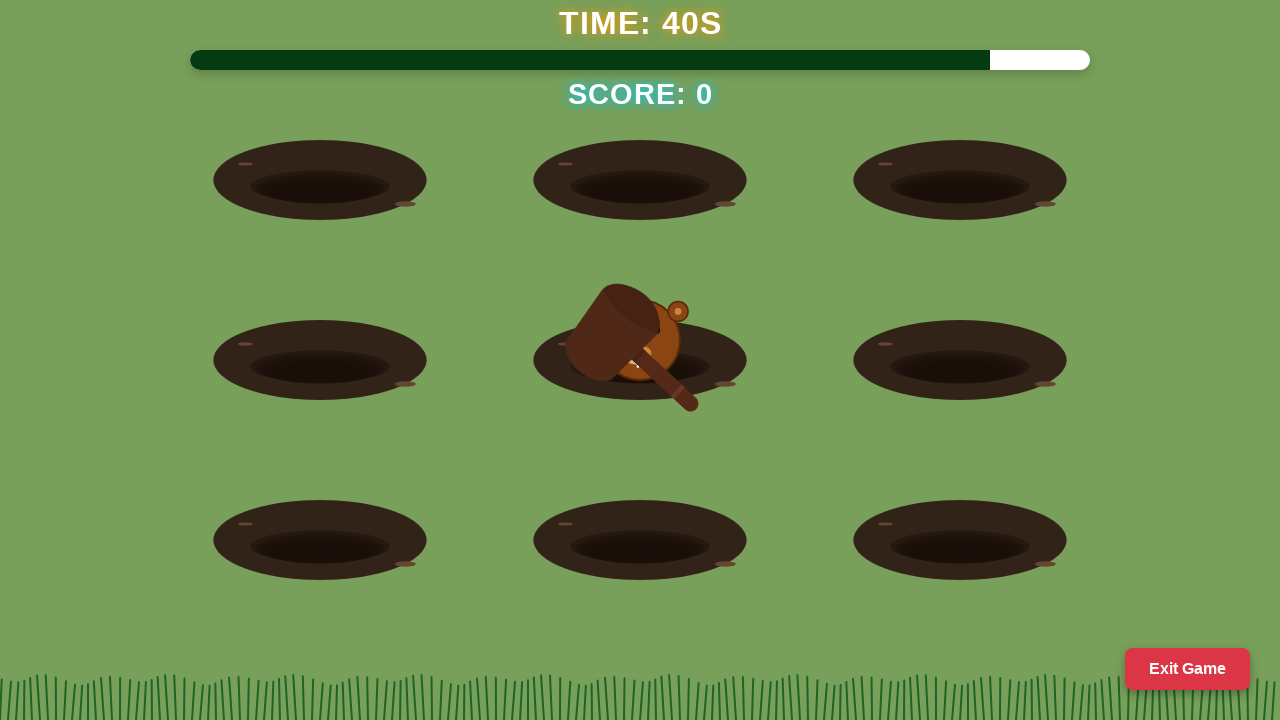

Clicked exit game button at (1188, 669) on #exitButton
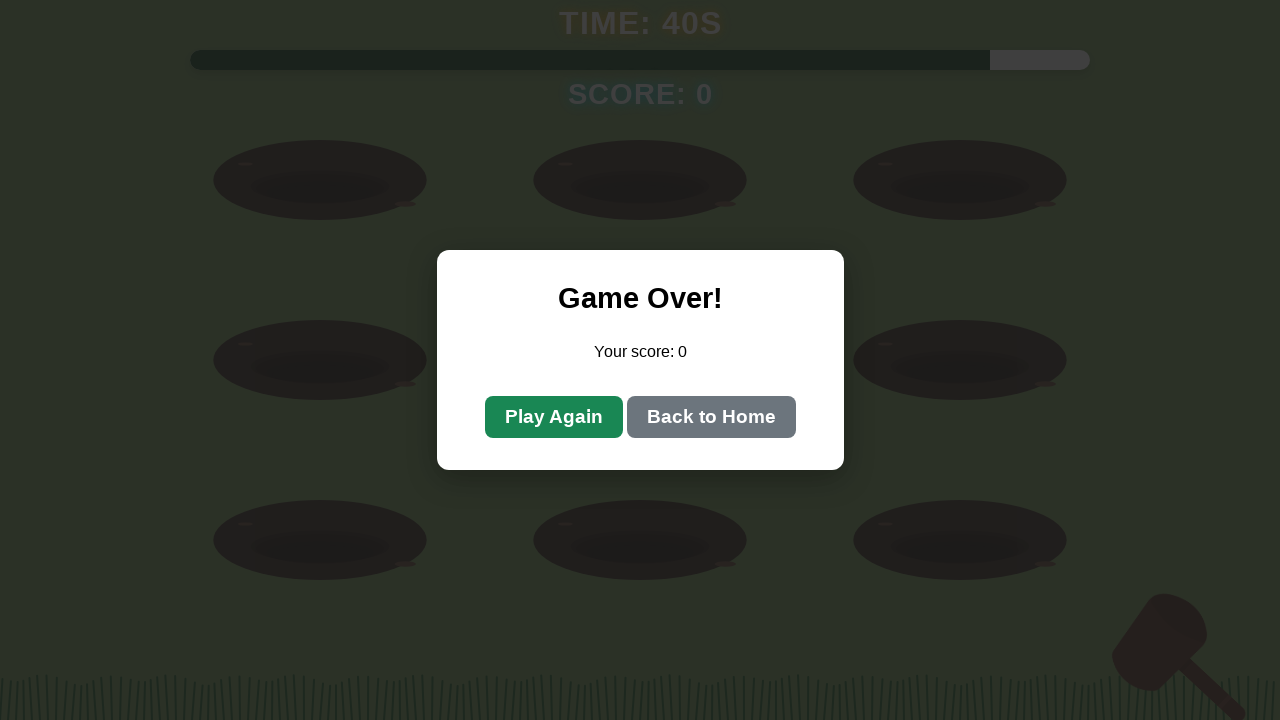

Game over modal appeared
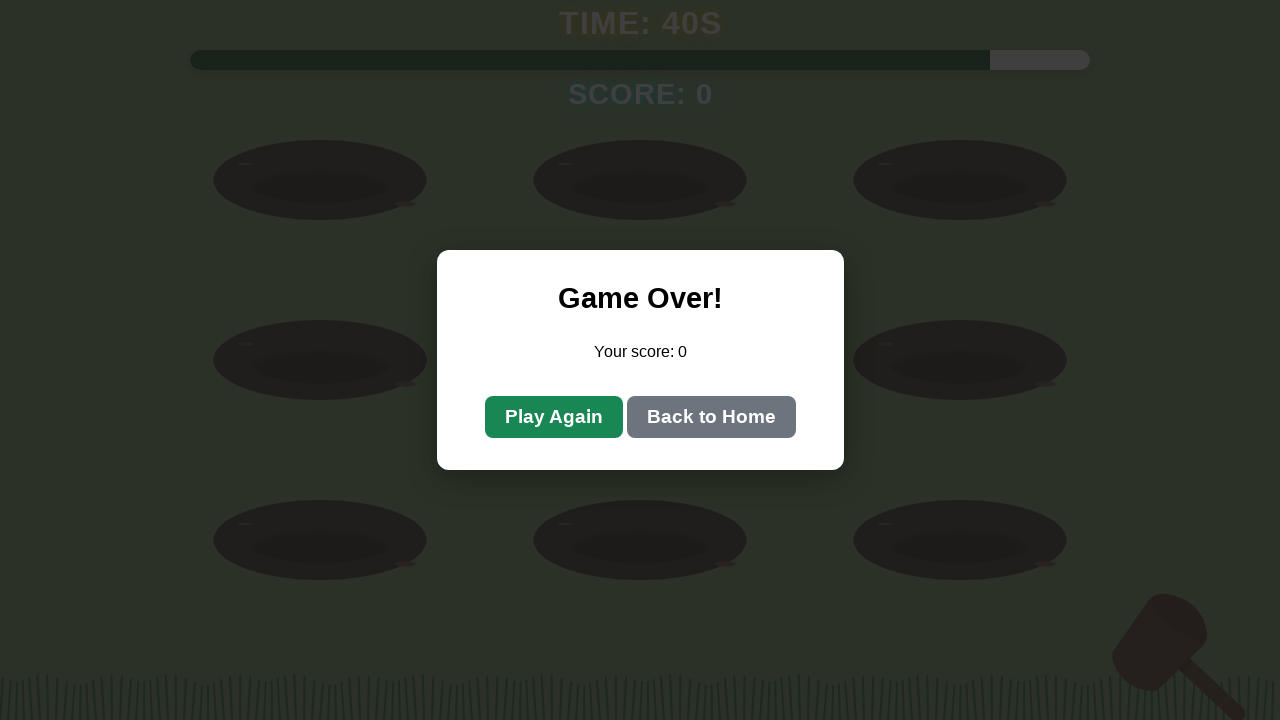

Verified game over modal is visible
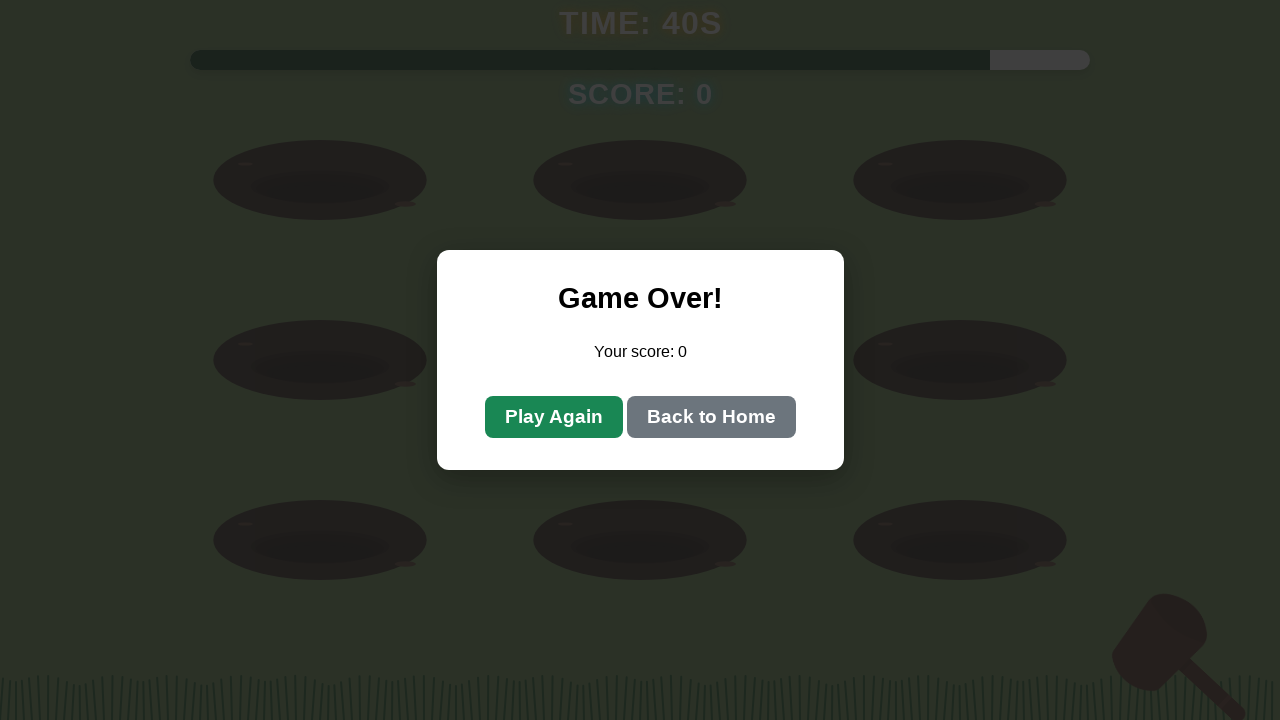

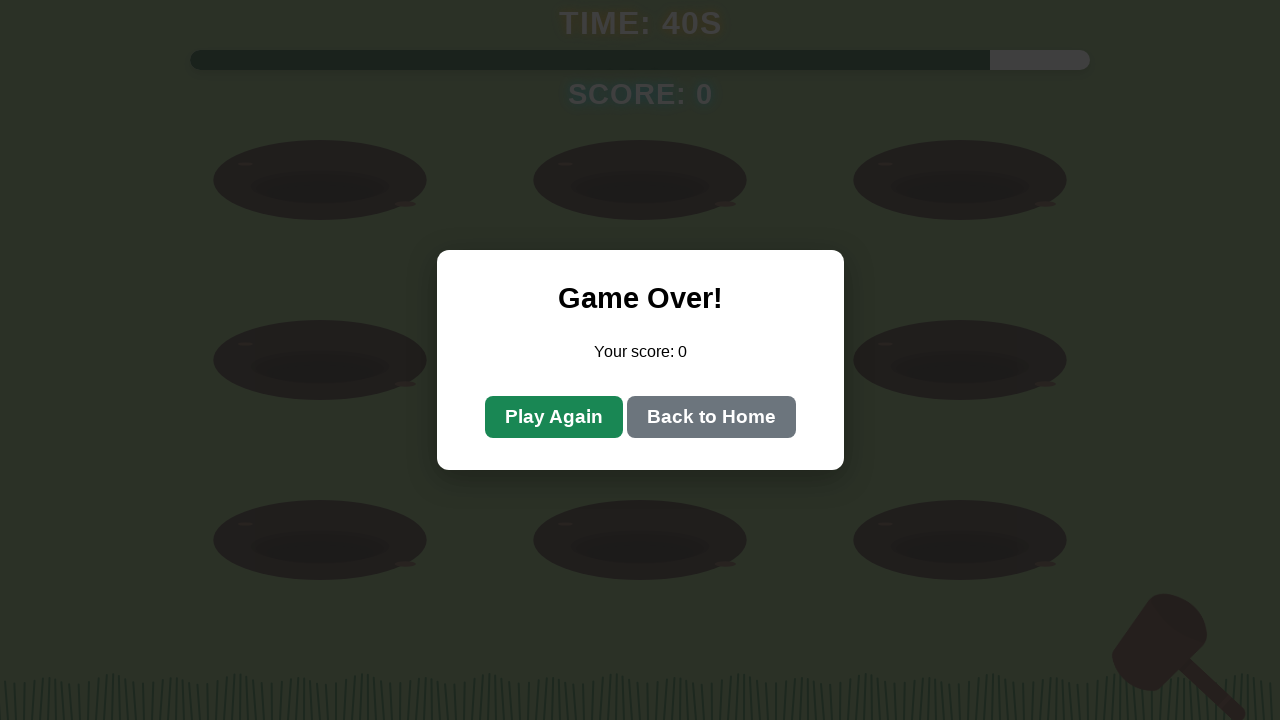